Tests clicking a link and verifying navigation to a new page by checking the page header text

Starting URL: https://kristinek.github.io/site/examples/actions

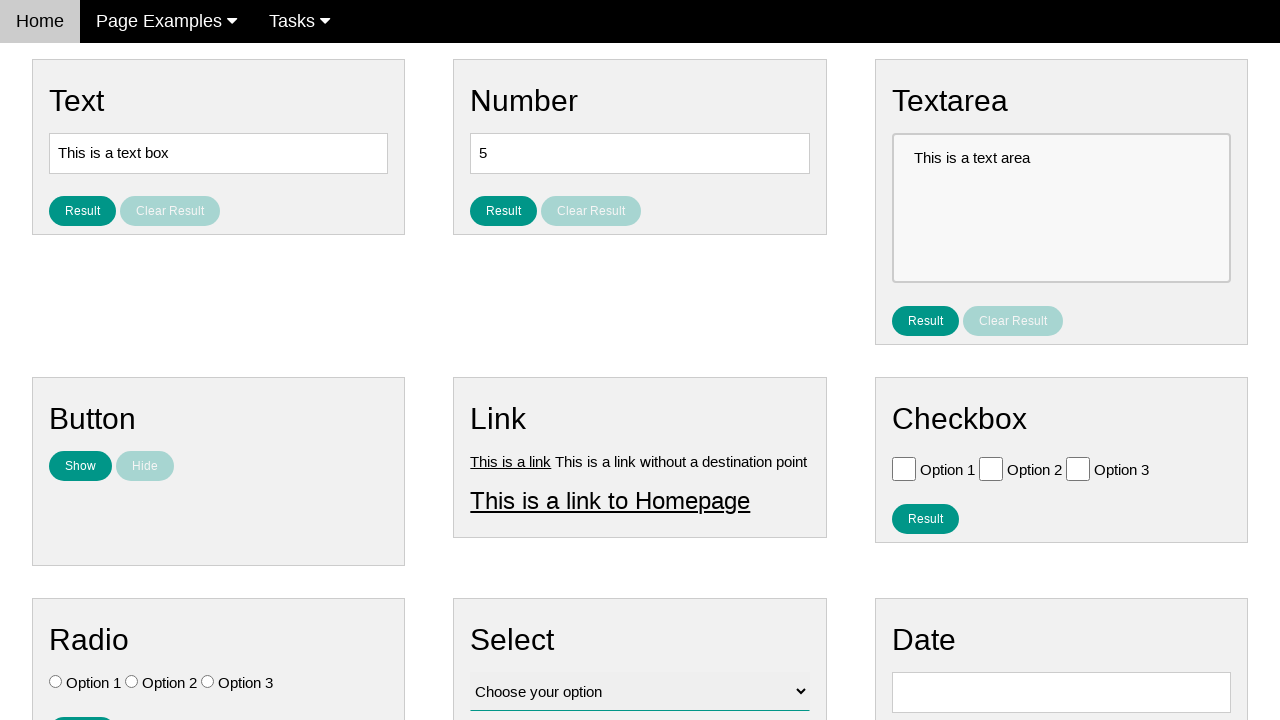

Clicked the first link (#link1) at (511, 461) on #link1
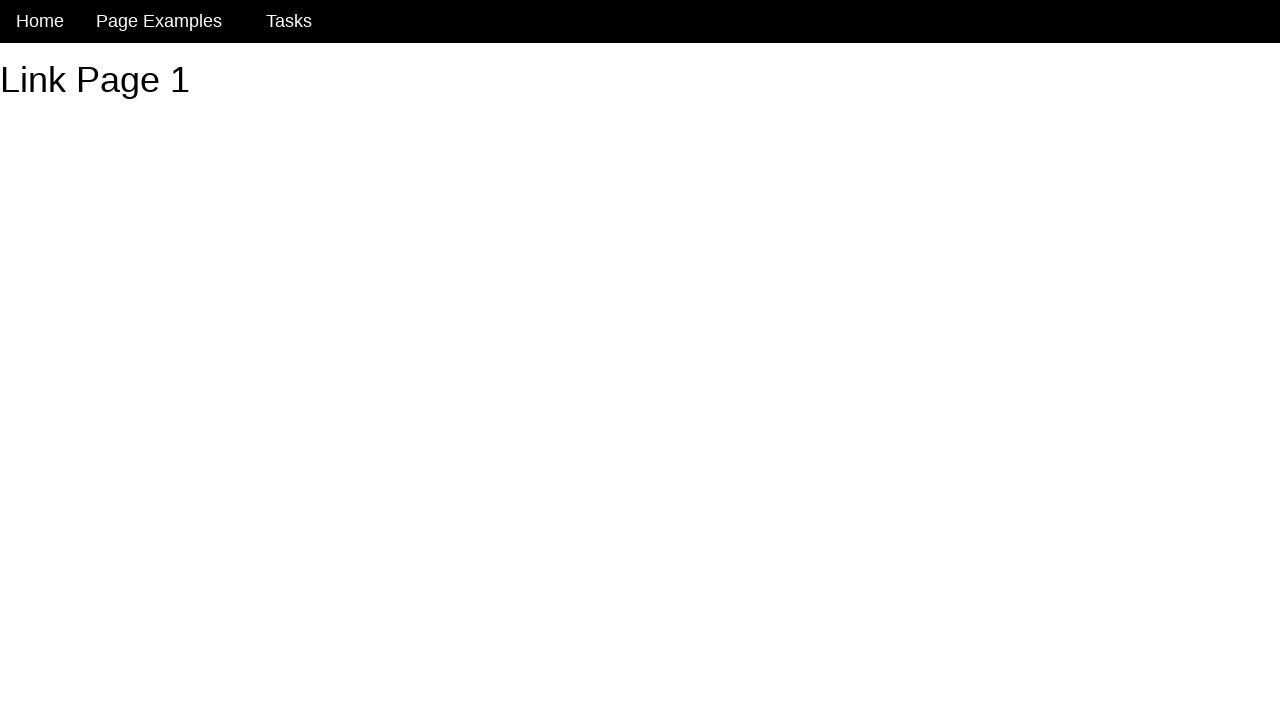

Page header (#h1) loaded
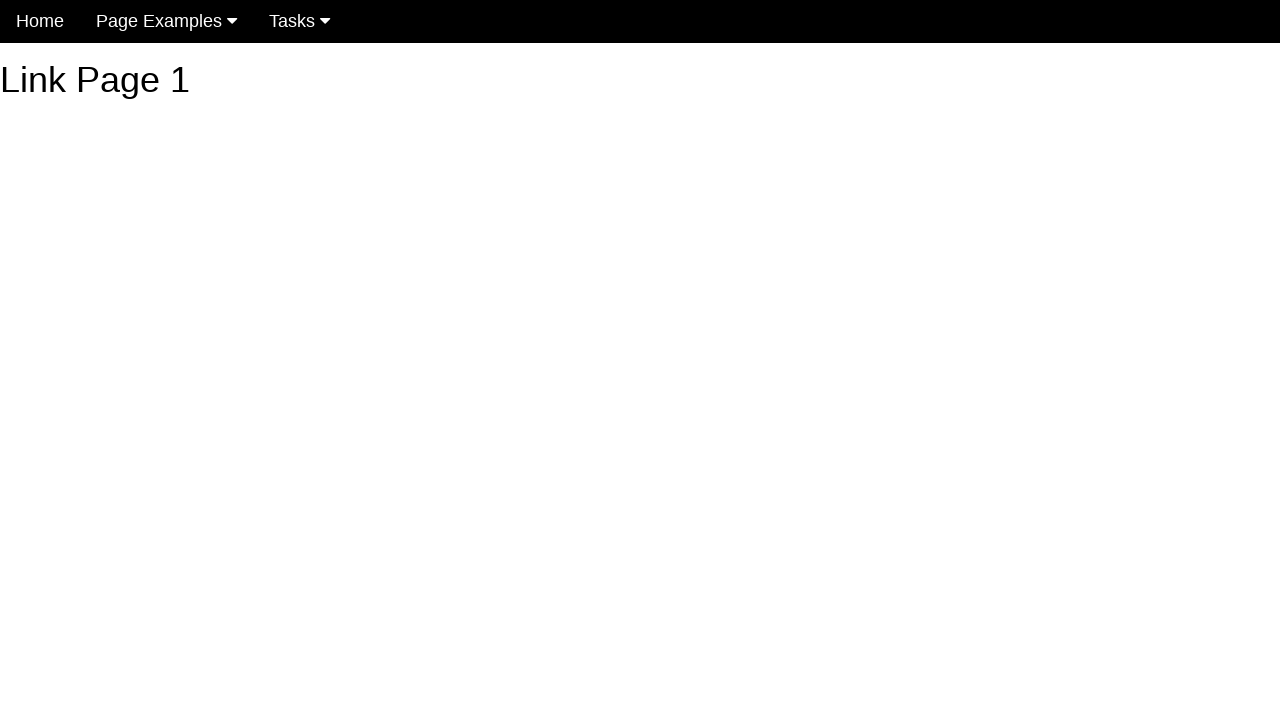

Retrieved header text: 'Link Page 1'
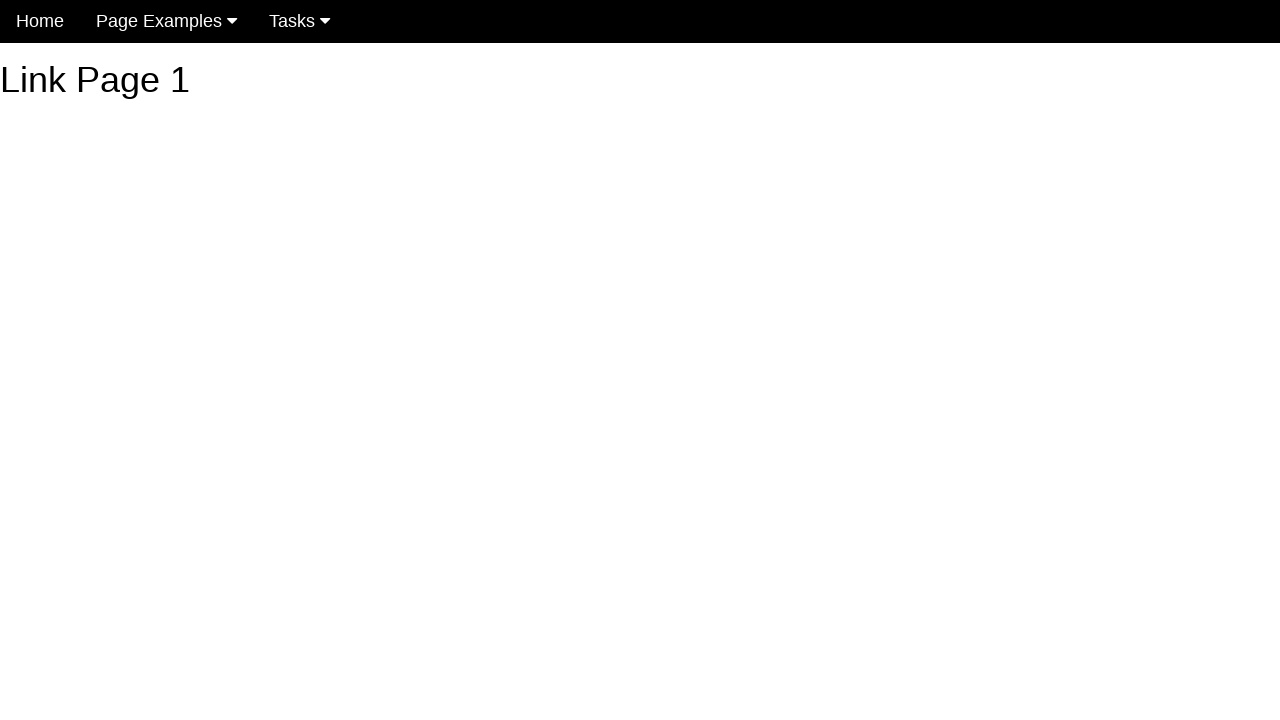

Verified header text equals 'Link Page 1' - navigation successful
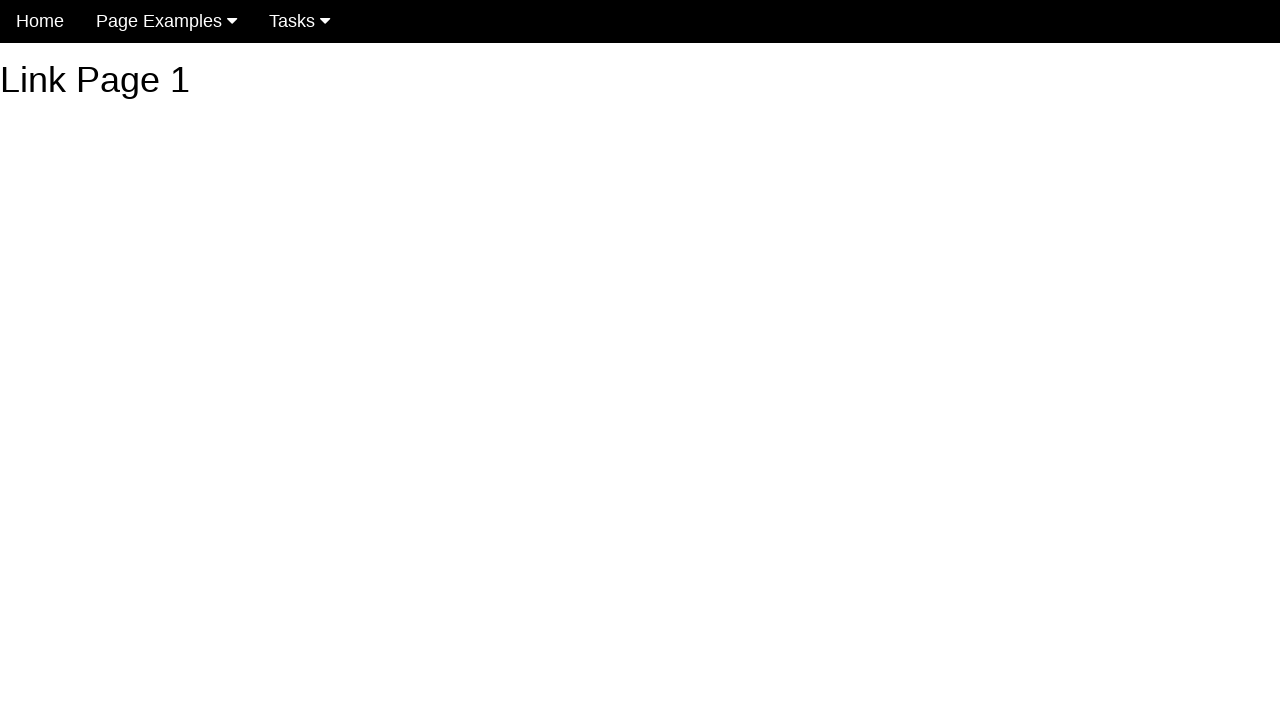

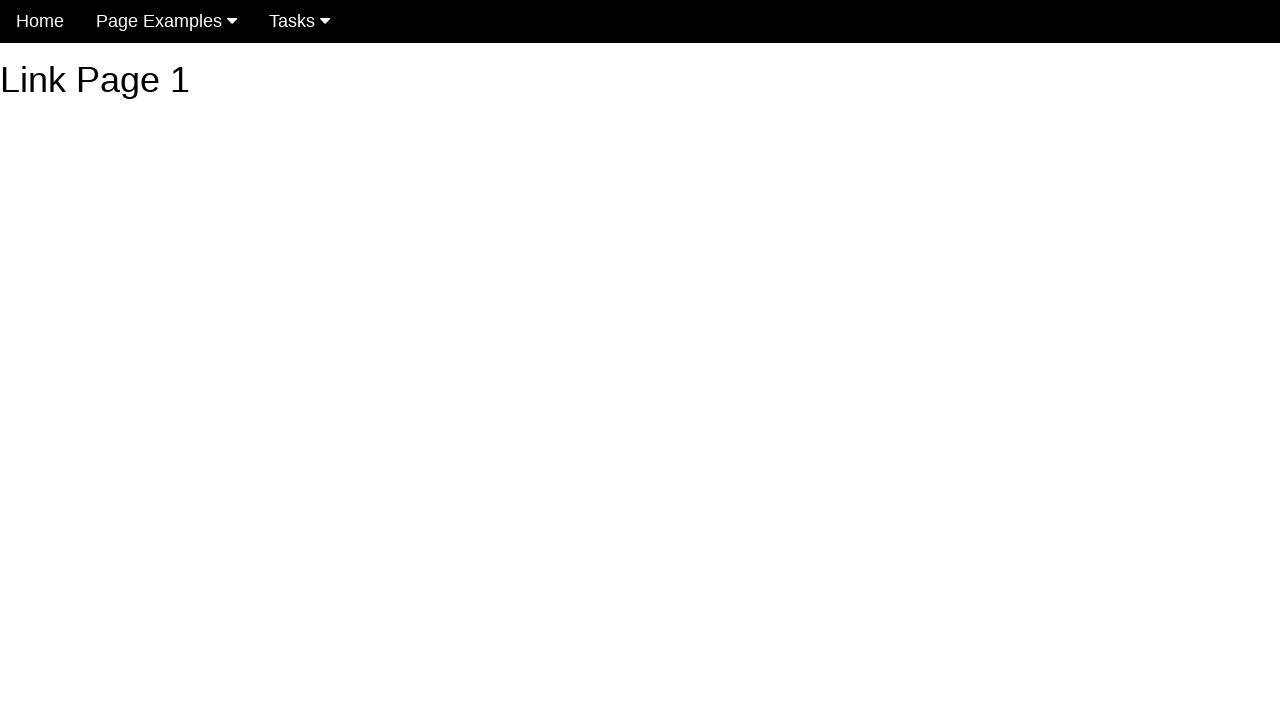